Tests zip code validation with 4 digits, expecting an error message

Starting URL: https://sharelane.com/cgi-bin/register.py

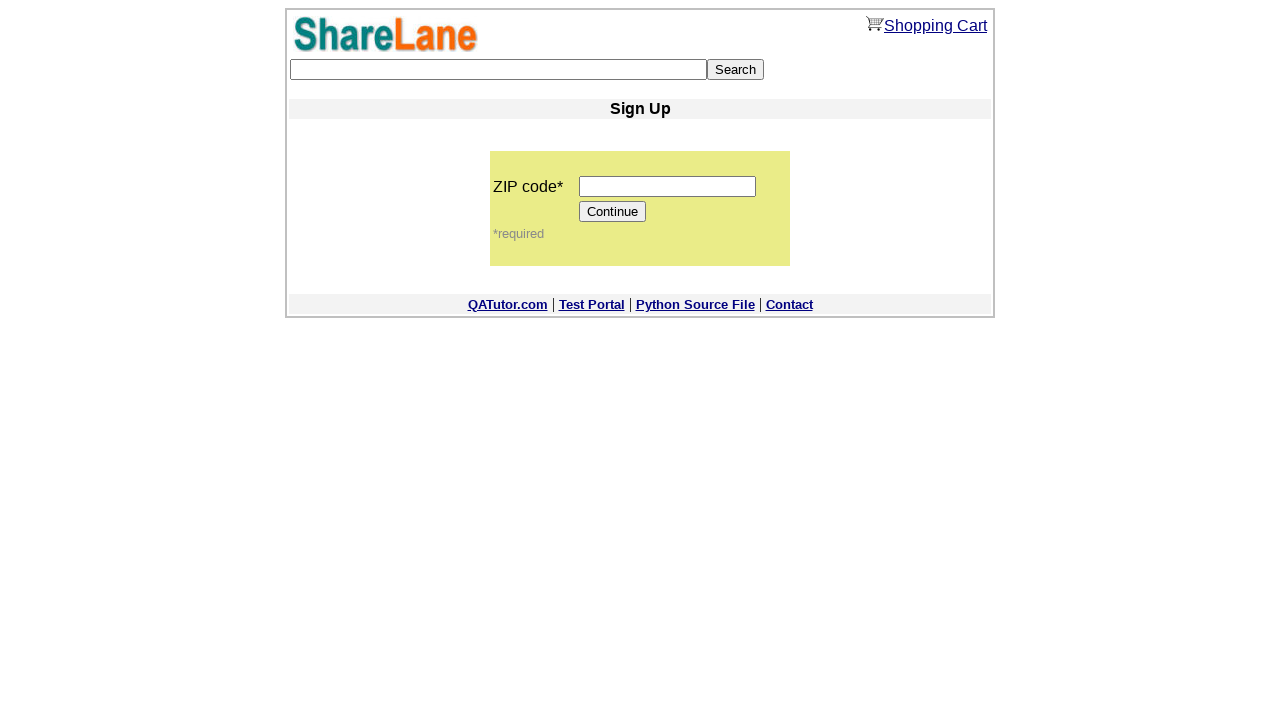

Filled zip code field with 4-digit value '1234' on input[name='zip_code']
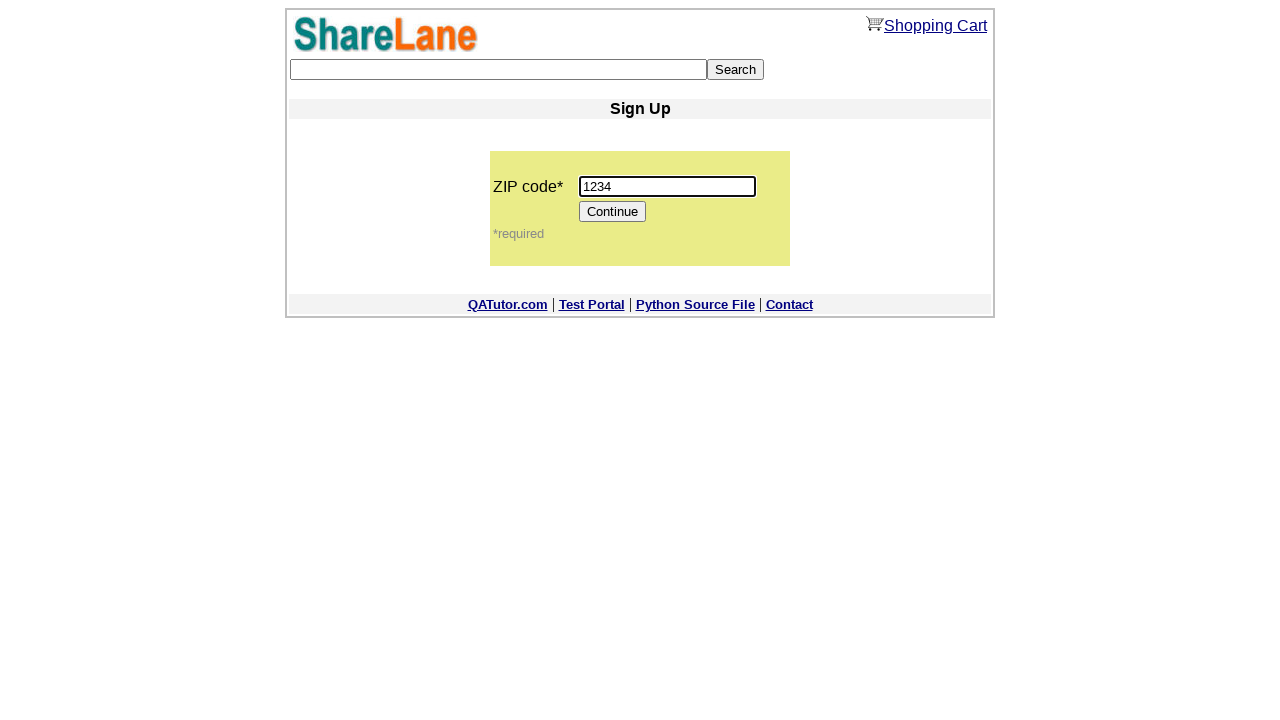

Clicked Continue button to submit form with invalid zip code at (613, 212) on input[value='Continue']
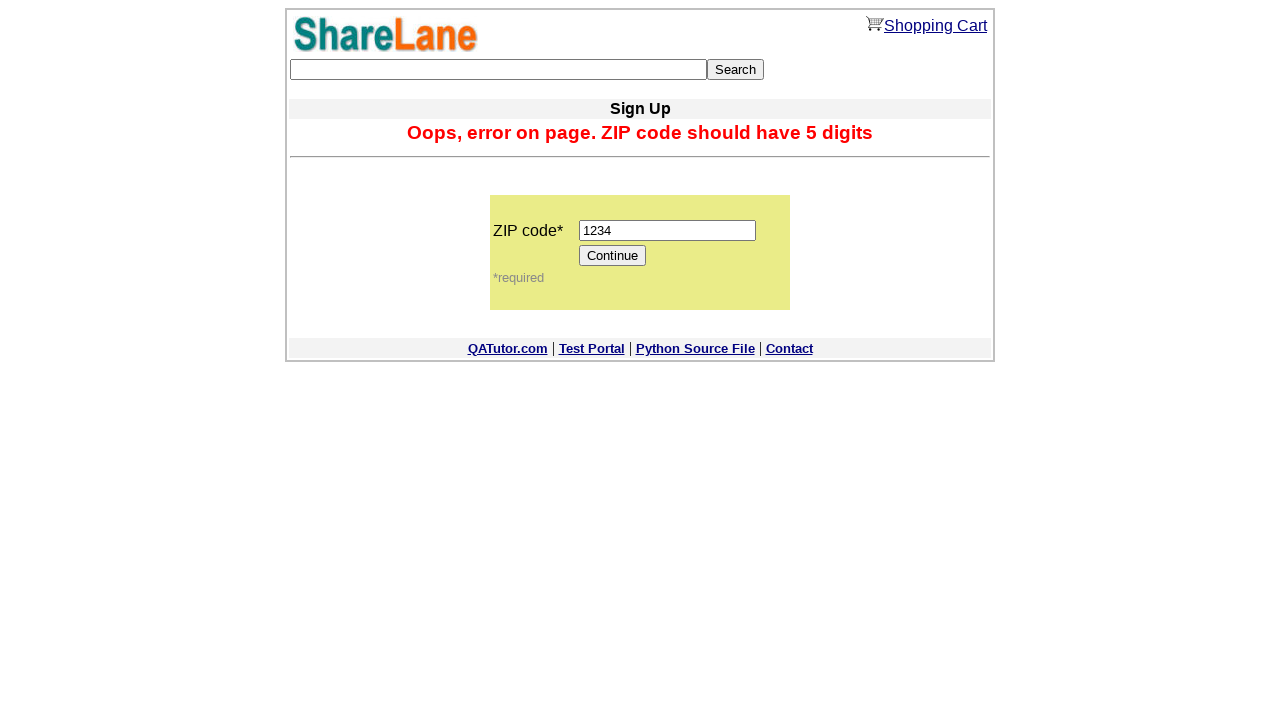

Located error message element
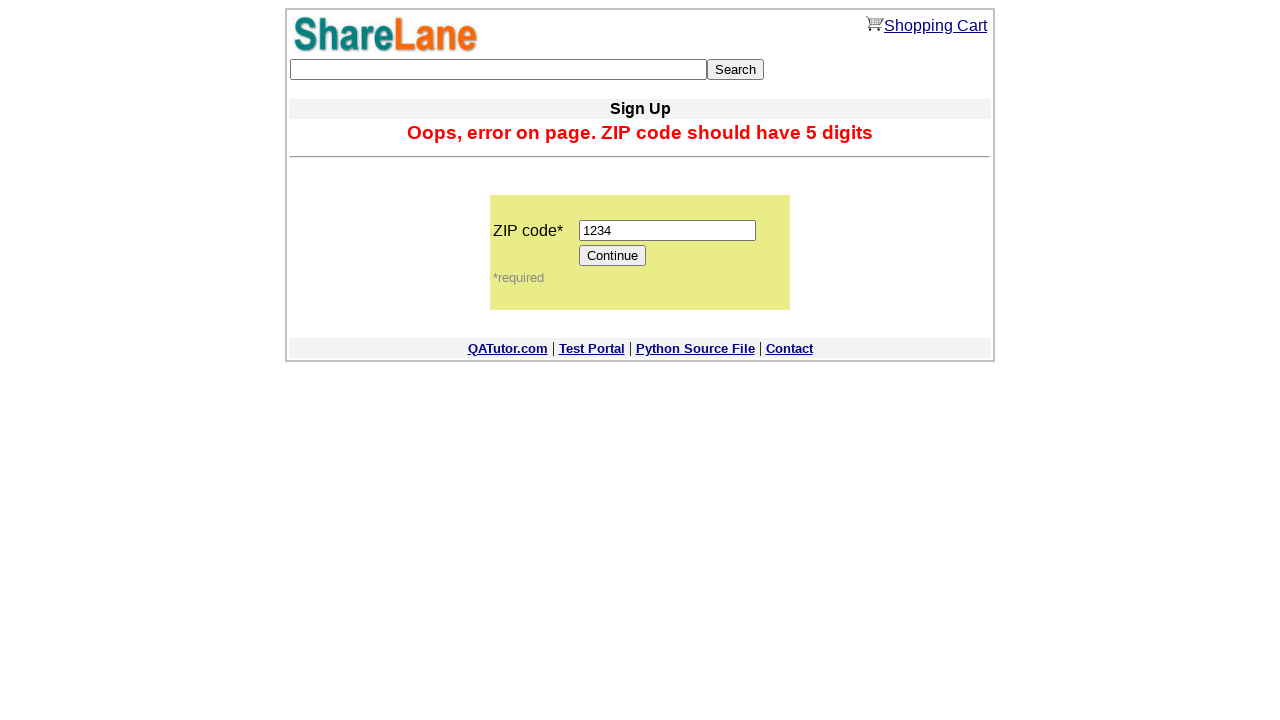

Verified error message displays: 'Oops, error on page. ZIP code should have 5 digits'
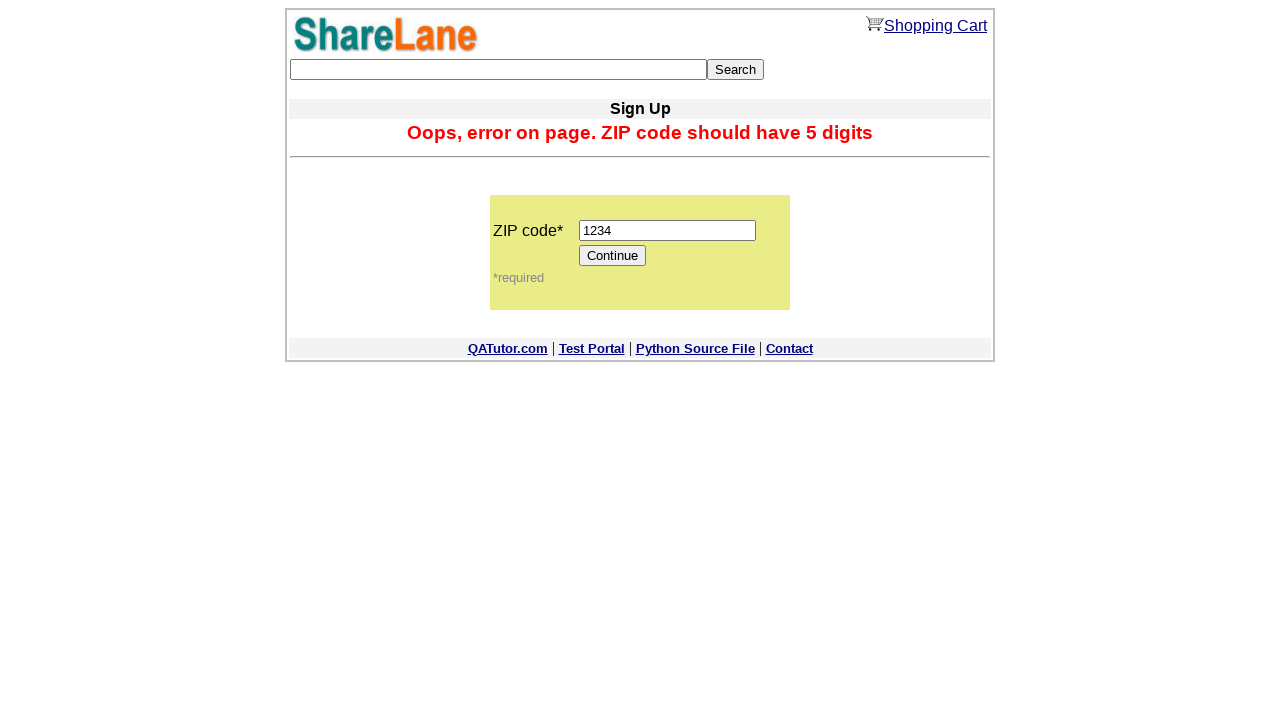

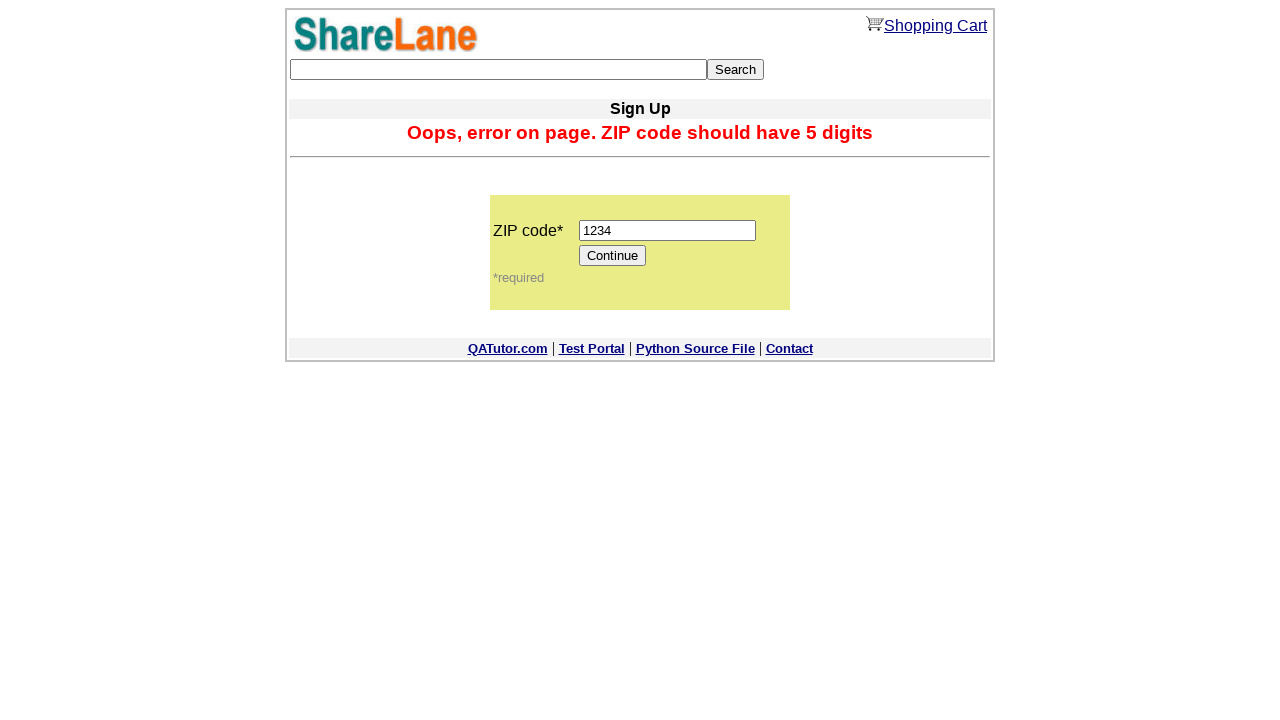